Tests right-click (context click) functionality by performing a right-click on a button and verifying the confirmation message appears

Starting URL: https://demoqa.com/buttons

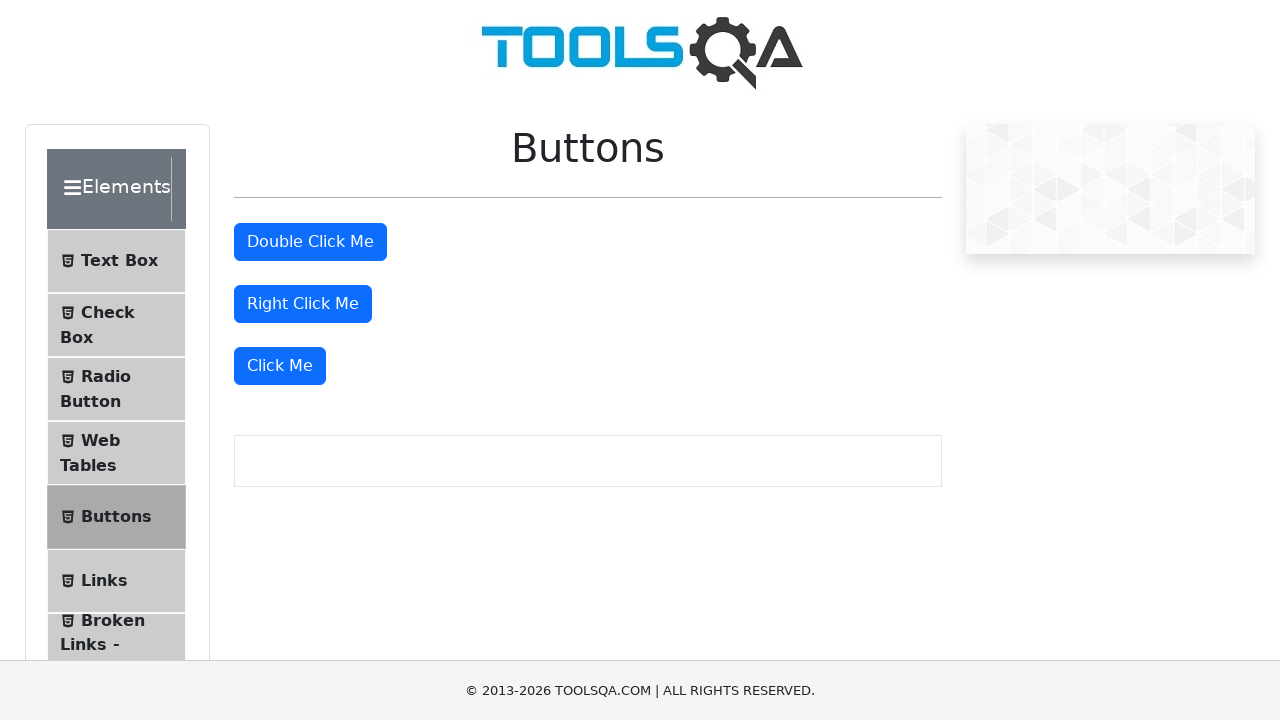

Scrolled down 500px to ensure button is visible
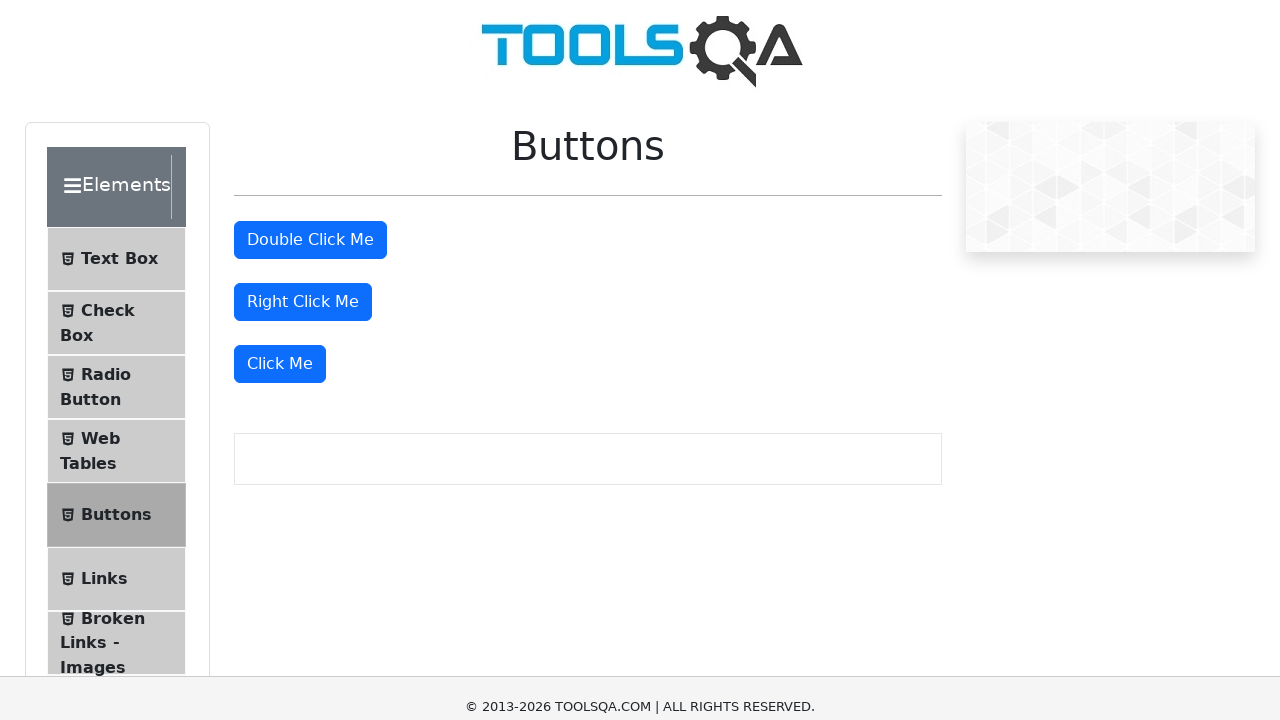

Right-clicked on the right click button at (303, 19) on #rightClickBtn
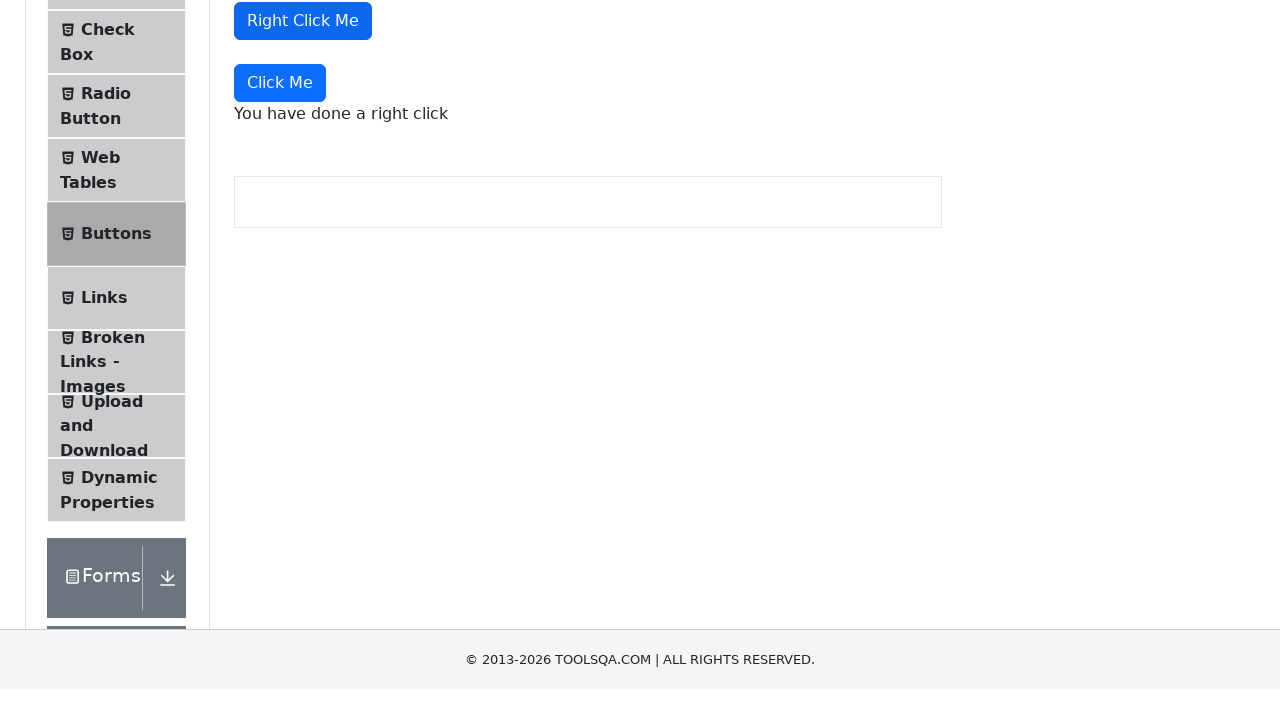

Right-click confirmation message appeared
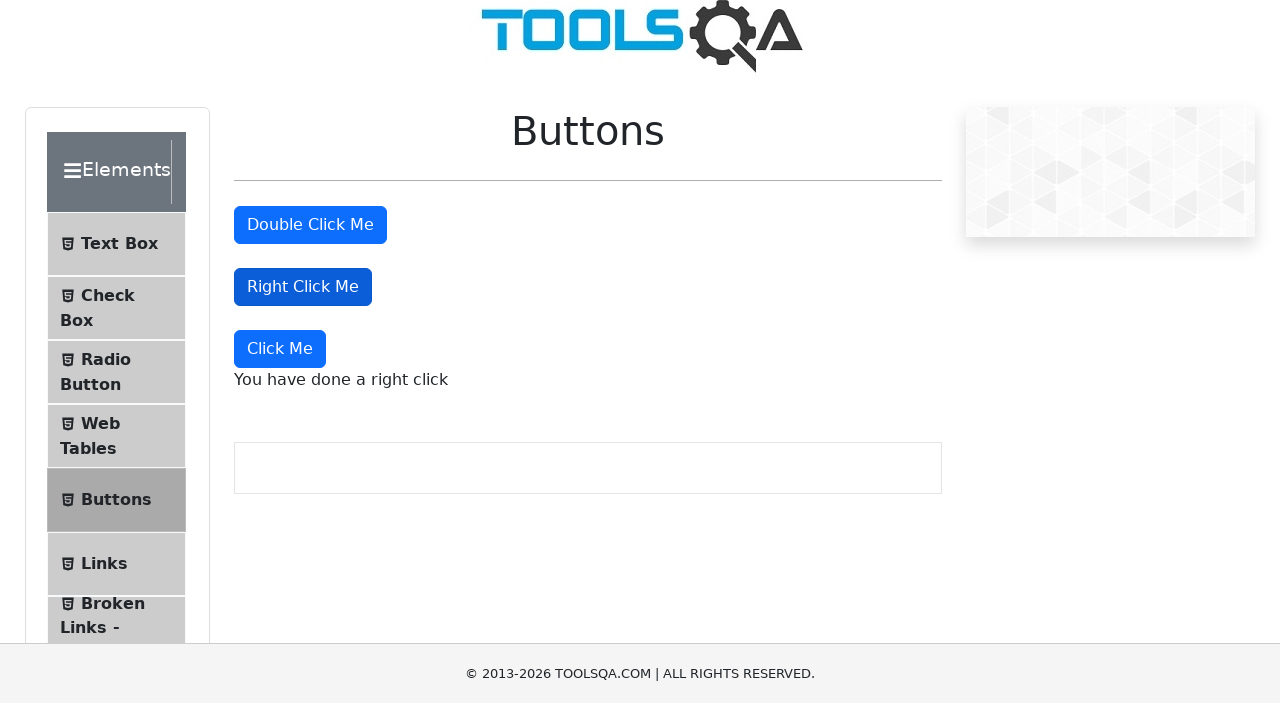

Verified confirmation message text is 'You have done a right click'
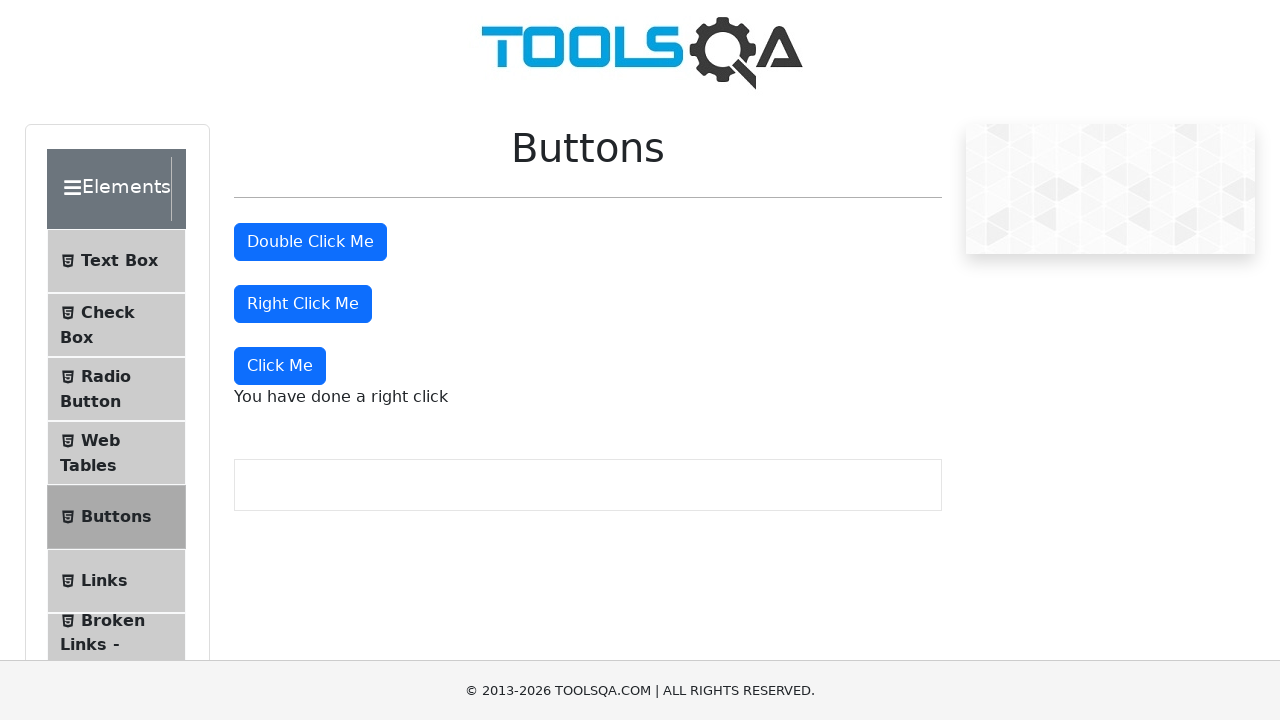

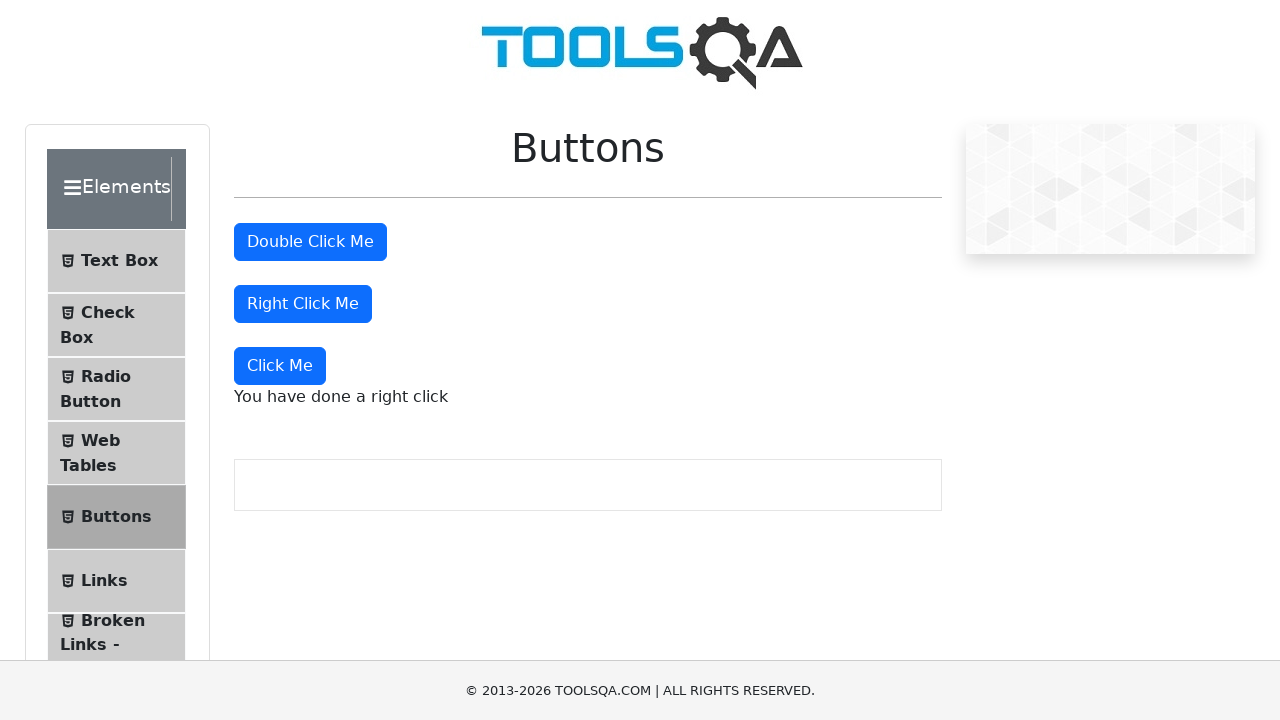